Tests tooltip functionality on jQuery UI demo page by switching to an iframe, hovering over an age input field to trigger the tooltip, and verifying the tooltip text content.

Starting URL: https://jqueryui.com/tooltip/

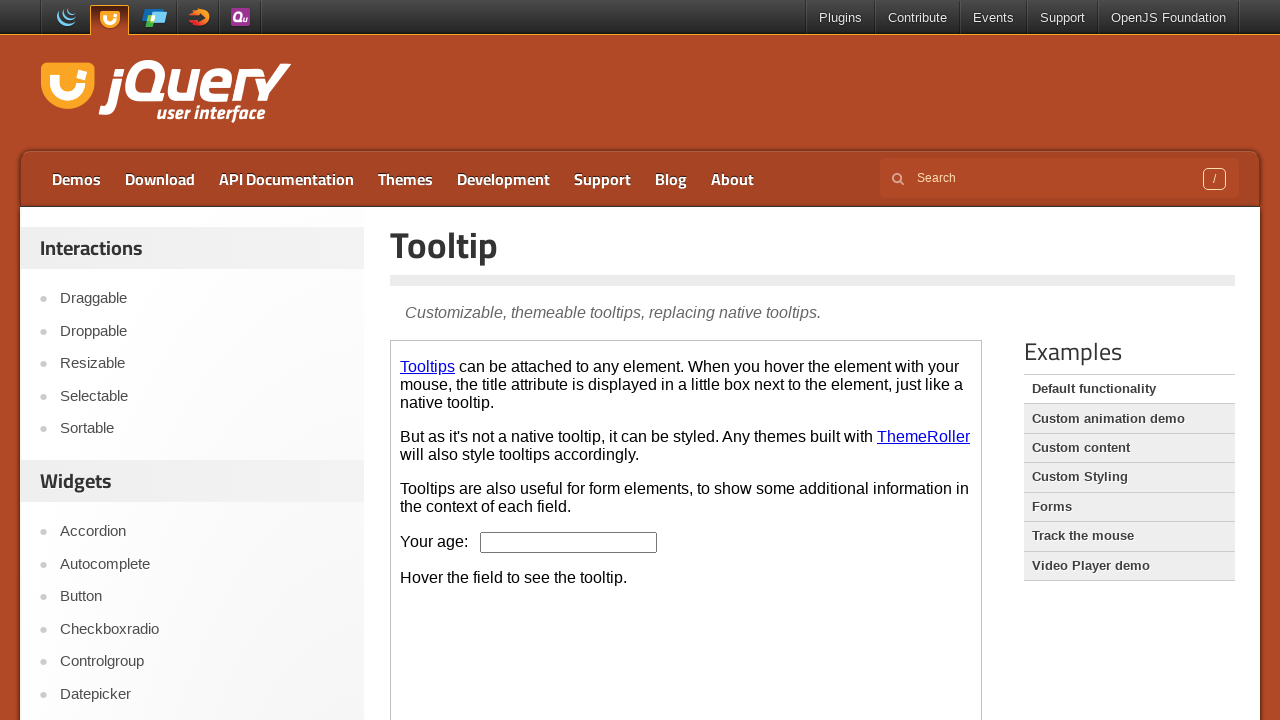

Located the tooltip demo iframe
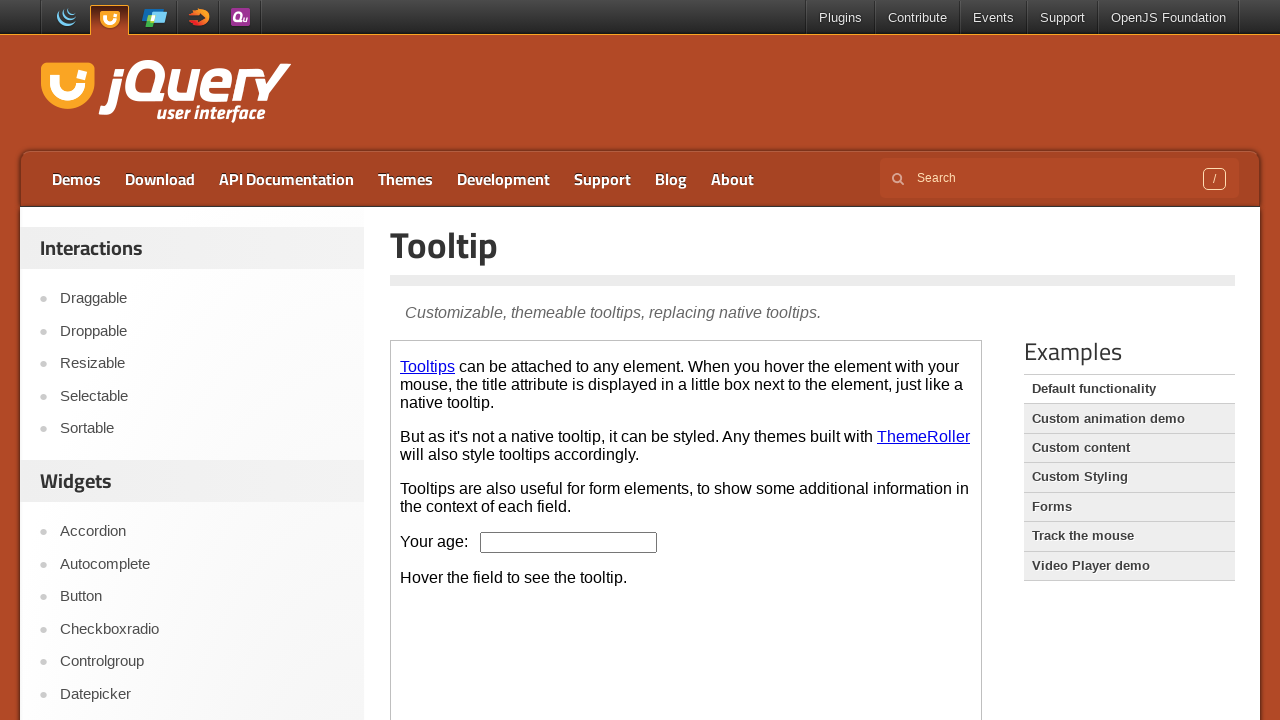

Hovered over age input field to trigger tooltip at (569, 542) on iframe.demo-frame >> internal:control=enter-frame >> #age
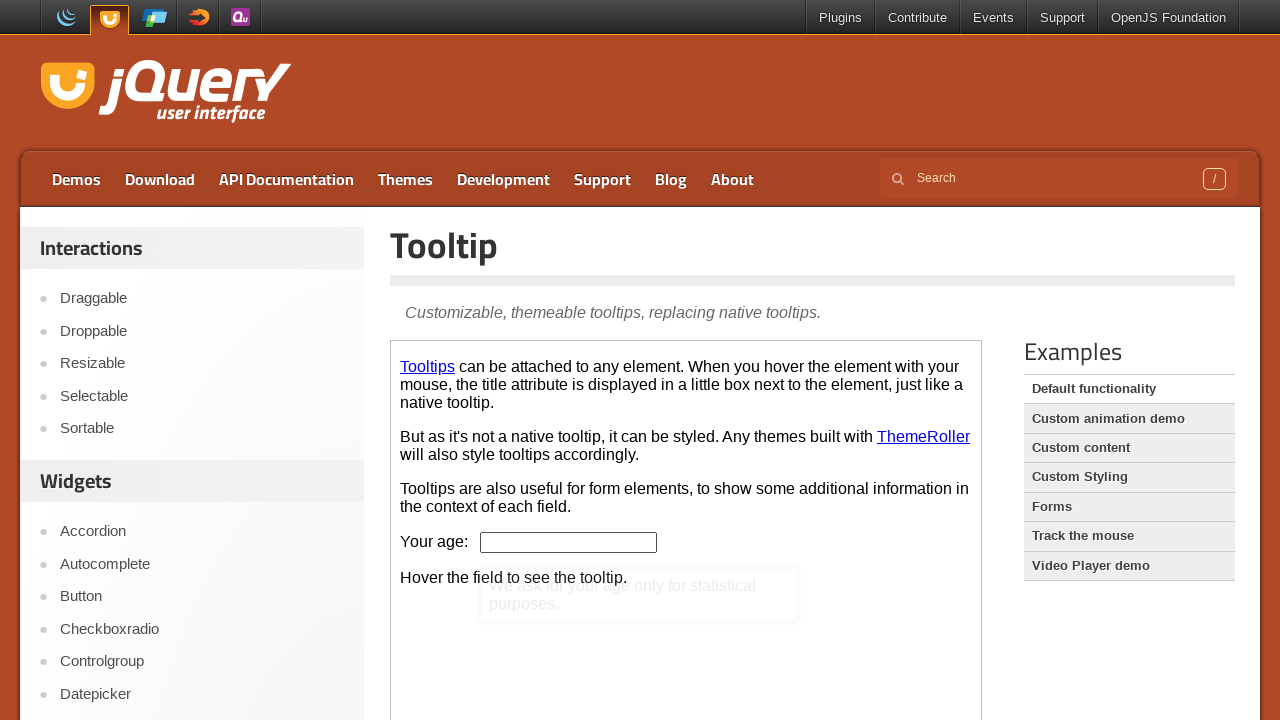

Retrieved tooltip content text
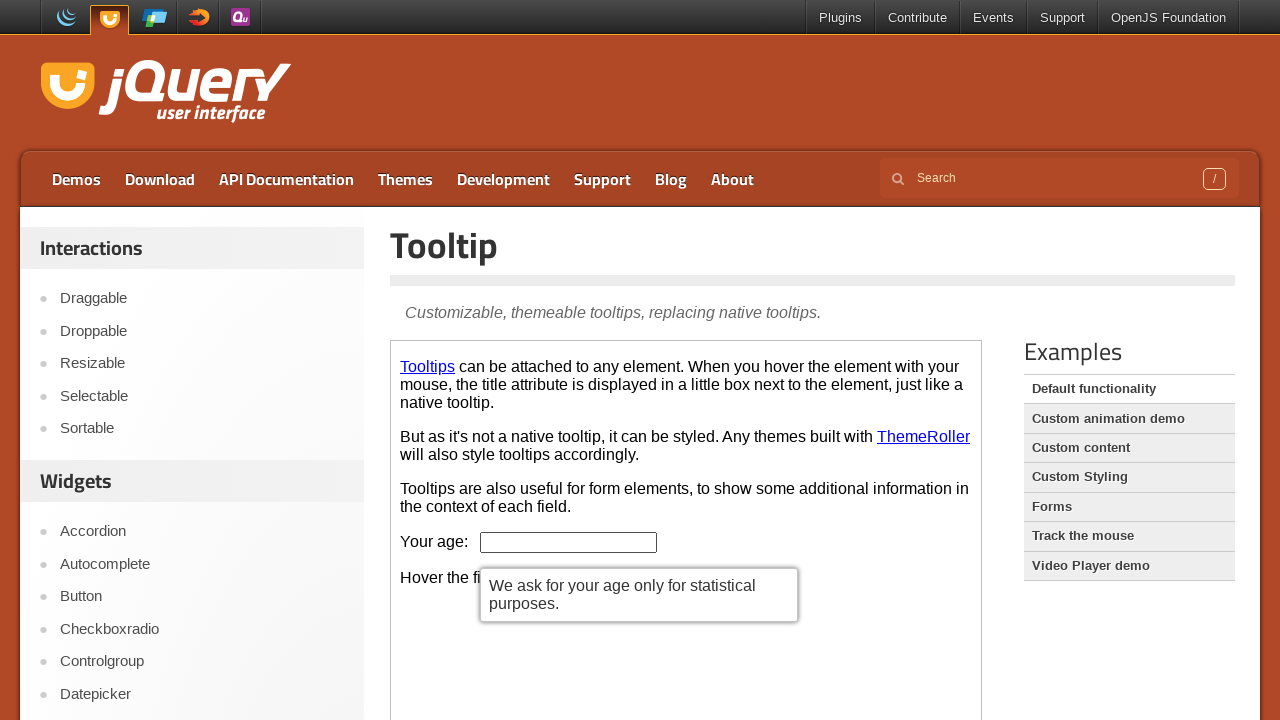

Verified tooltip text matches expected content
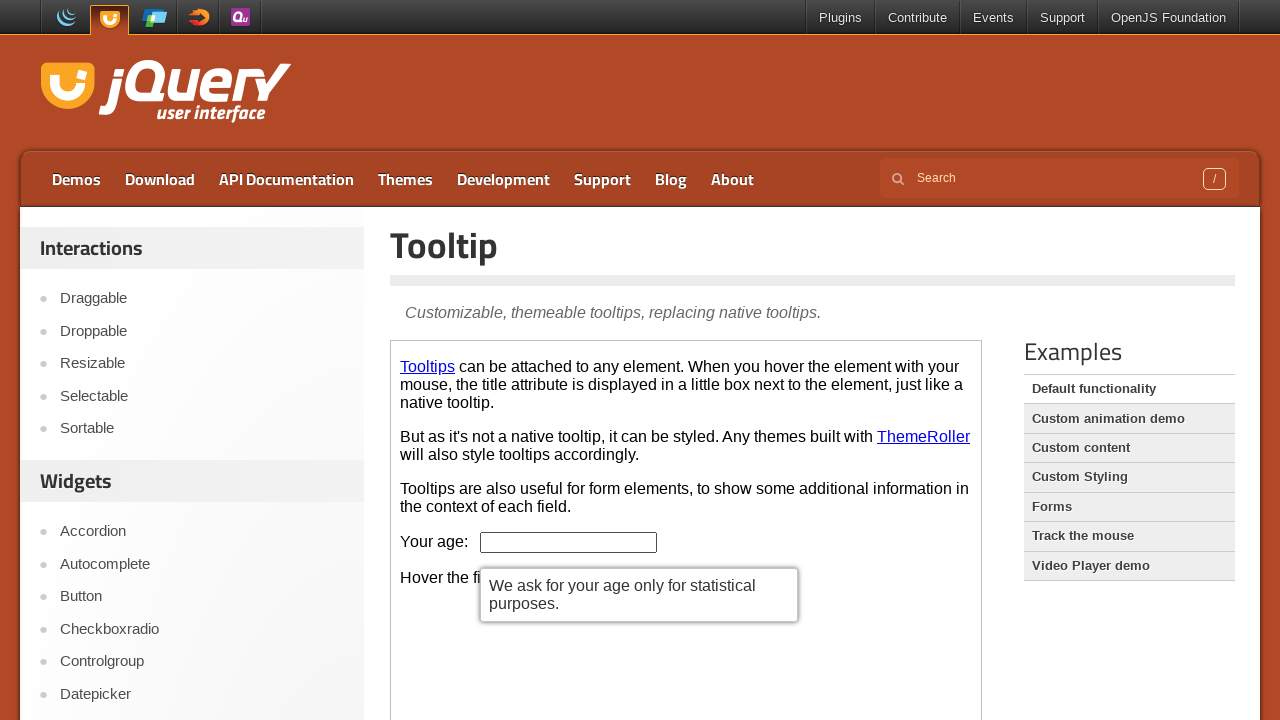

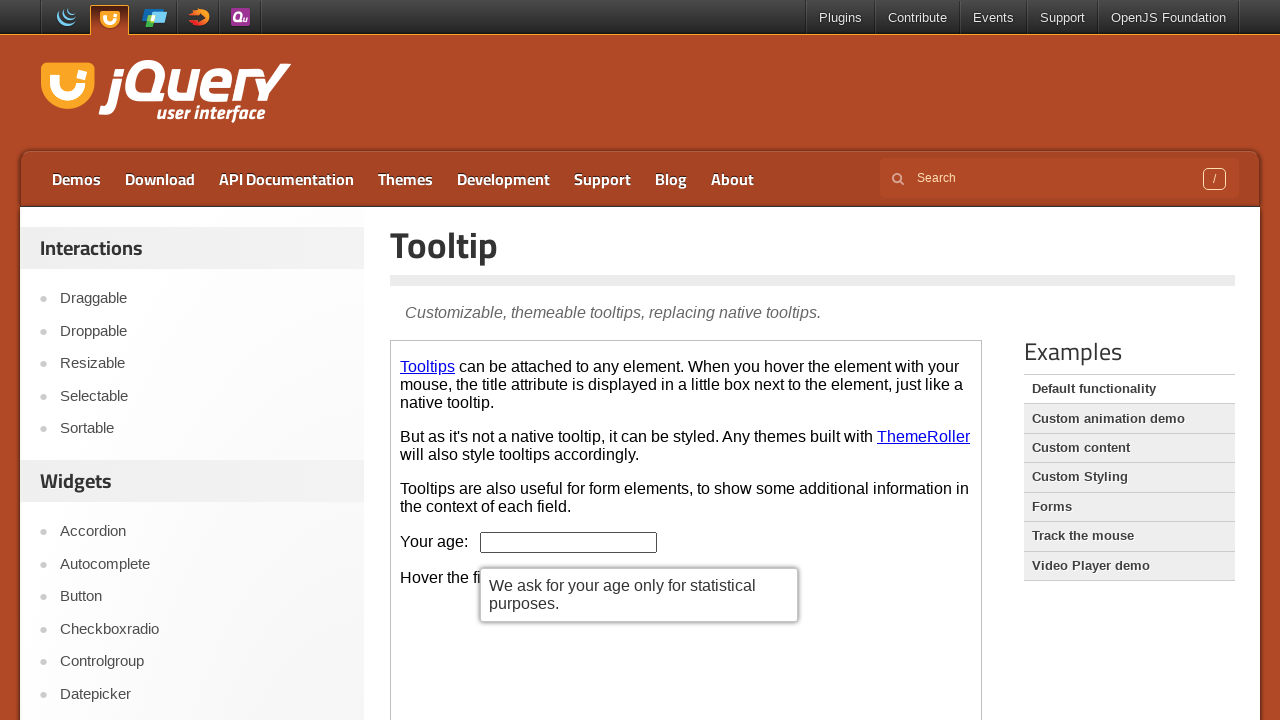